Tests JavaScript confirmation alert handling by clicking a button to trigger the alert, accepting it, and verifying the result message displays "You clicked: Ok"

Starting URL: http://the-internet.herokuapp.com/javascript_alerts

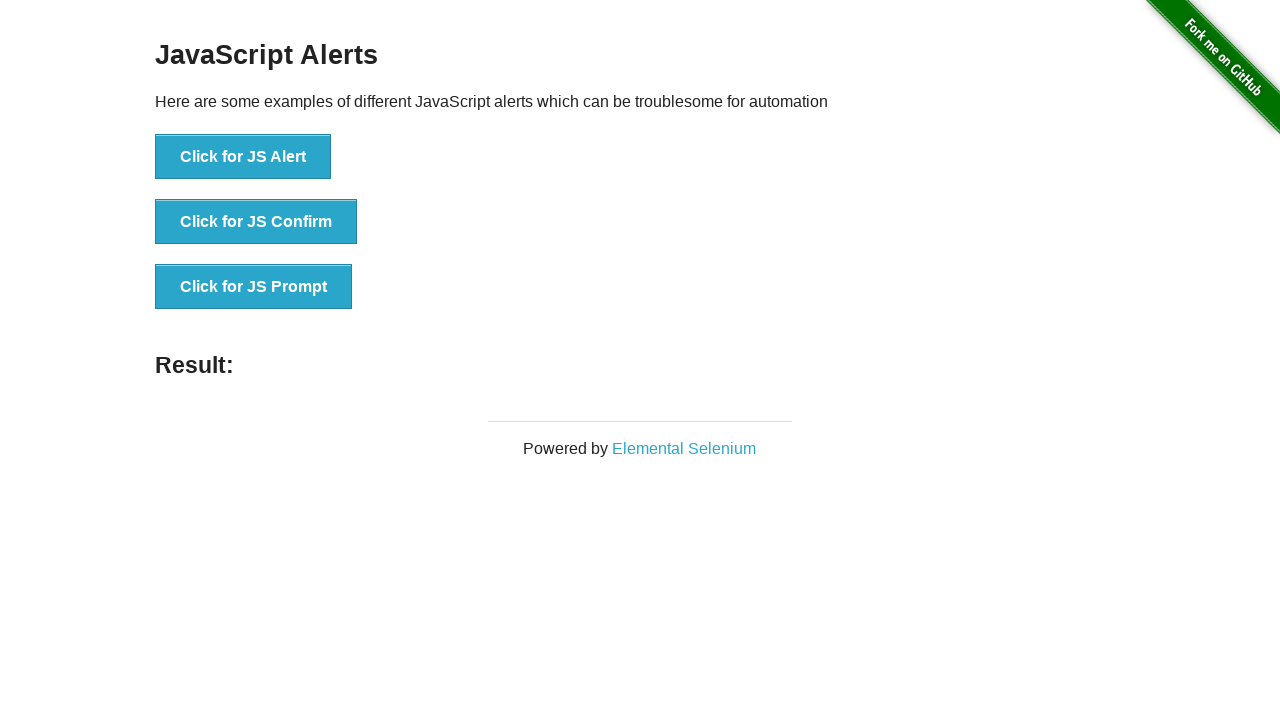

Clicked the second button to trigger JavaScript confirmation alert at (256, 222) on button >> nth=1
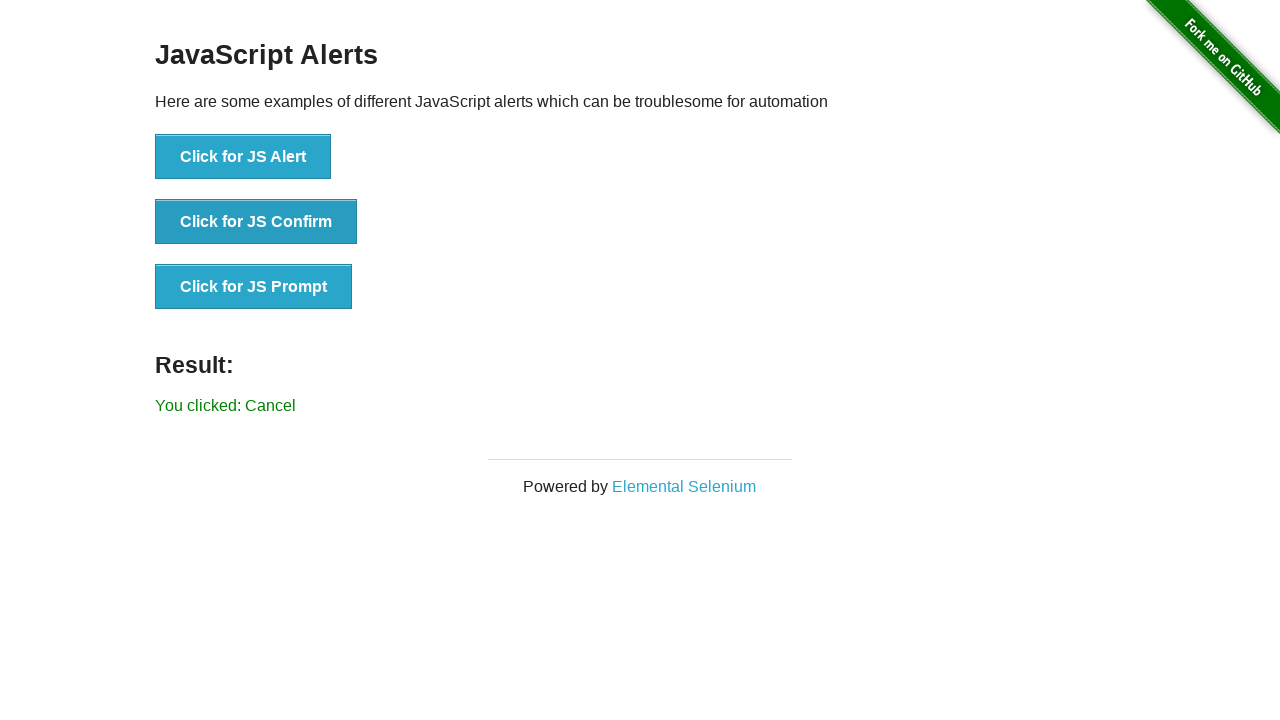

Set up dialog handler to accept confirmation alerts
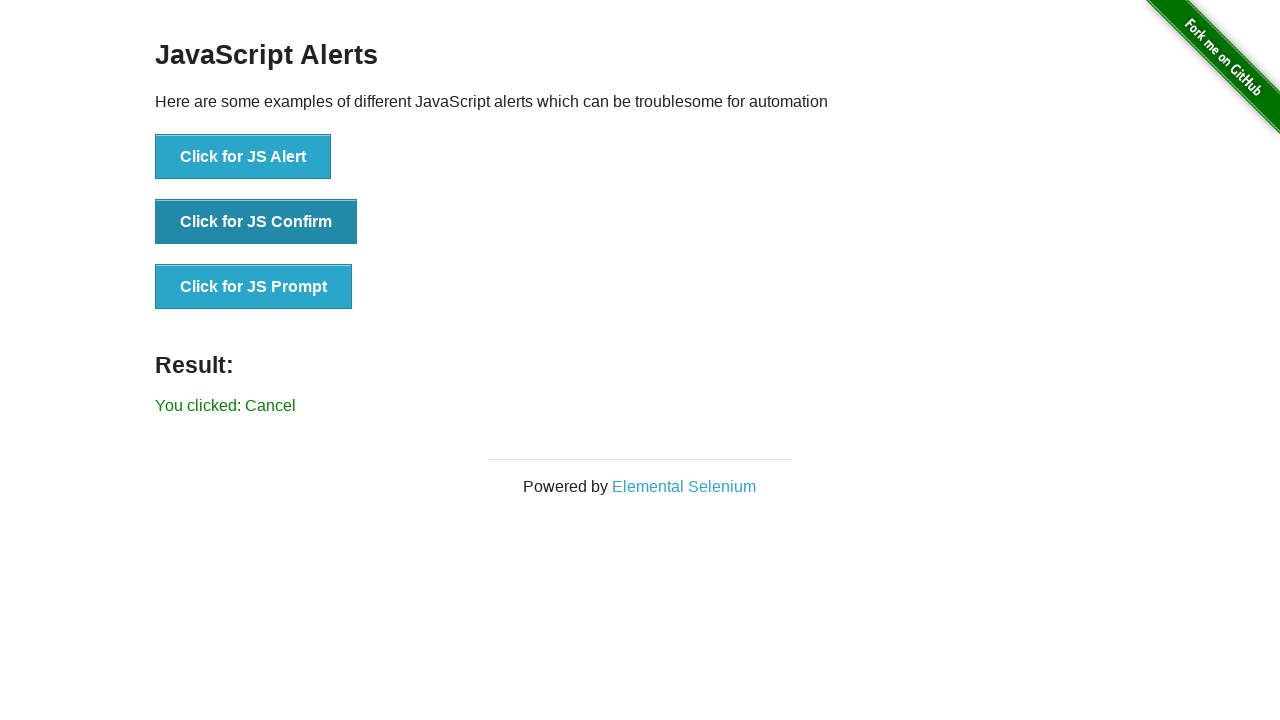

Clicked the second button again to trigger dialog with handler in place at (256, 222) on button >> nth=1
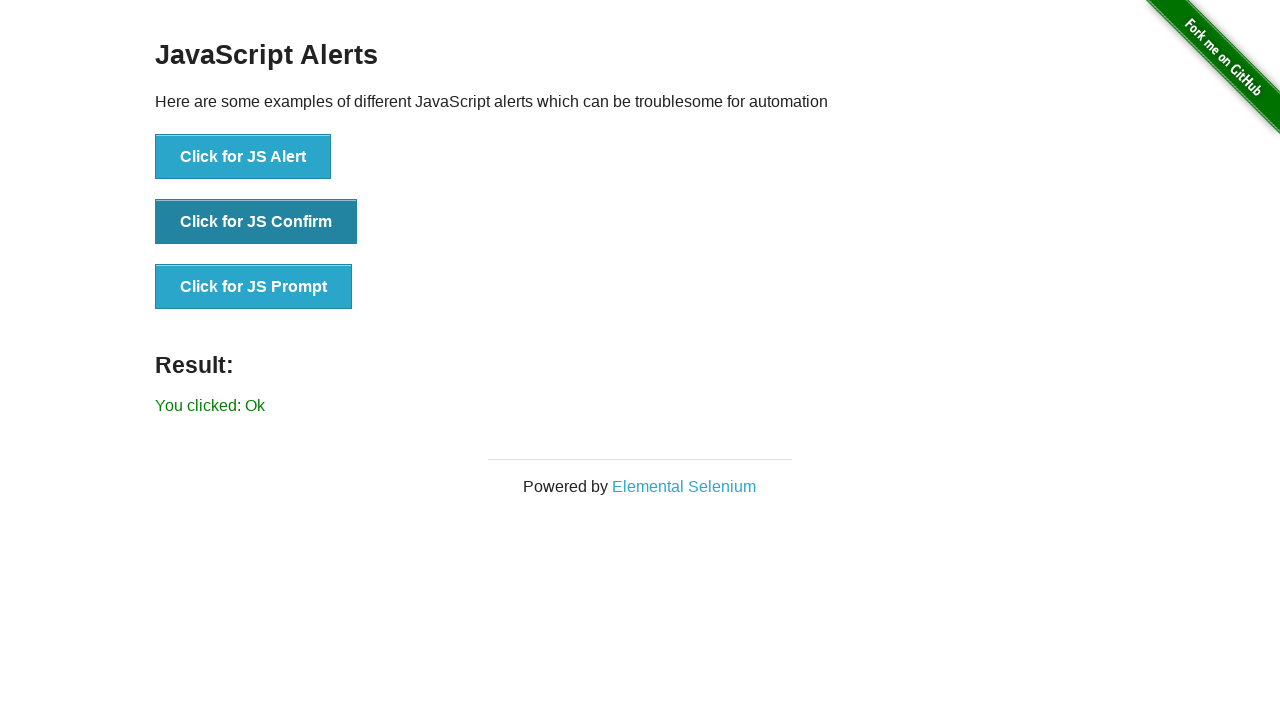

Result message element loaded
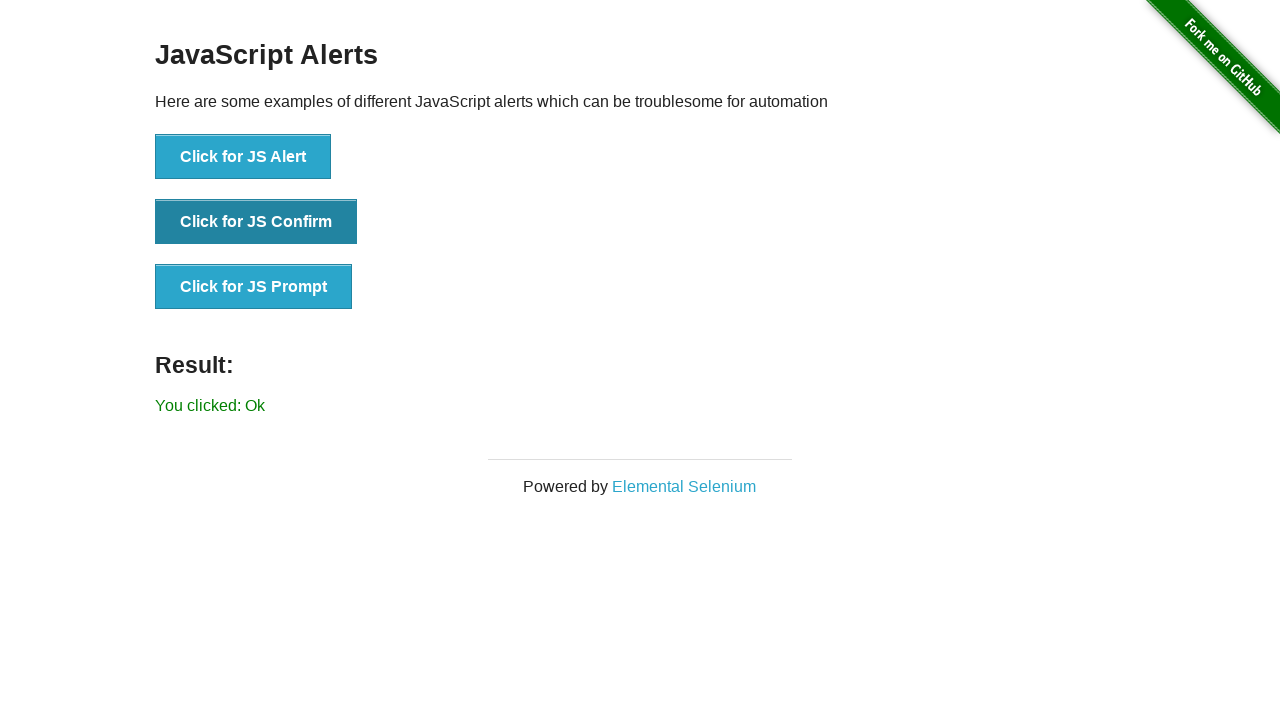

Retrieved result text from element
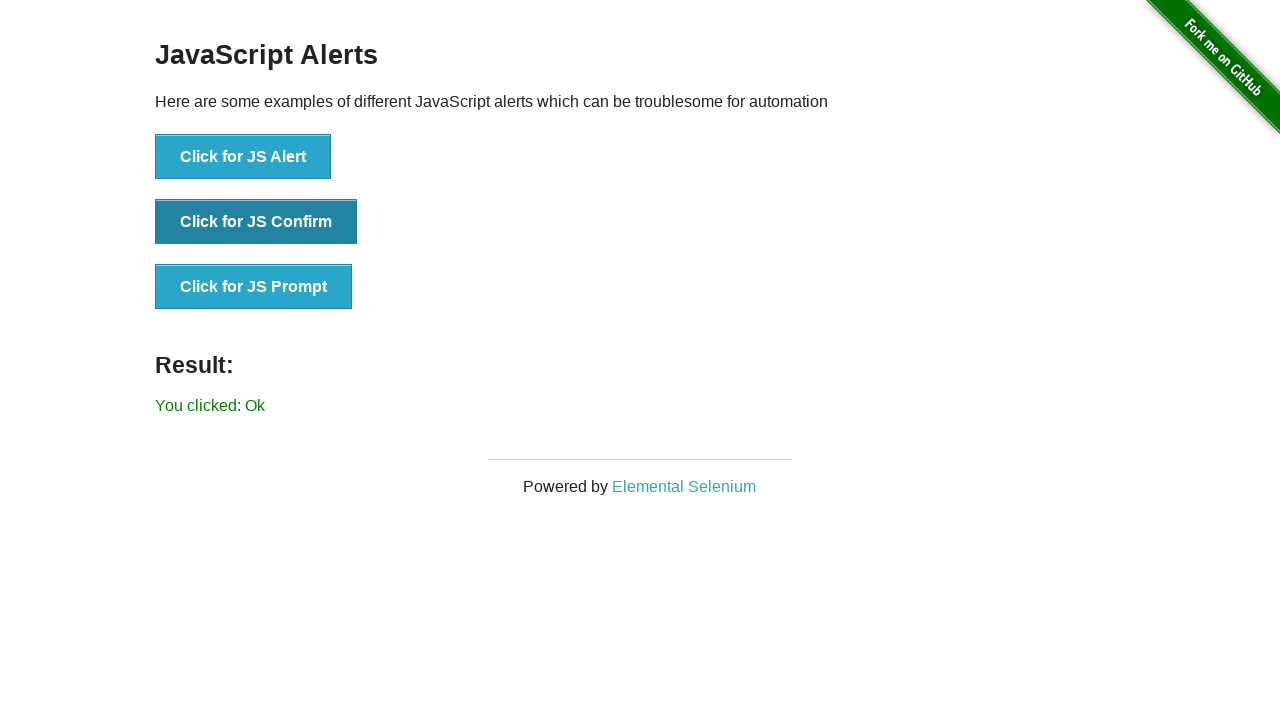

Verified result text equals 'You clicked: Ok'
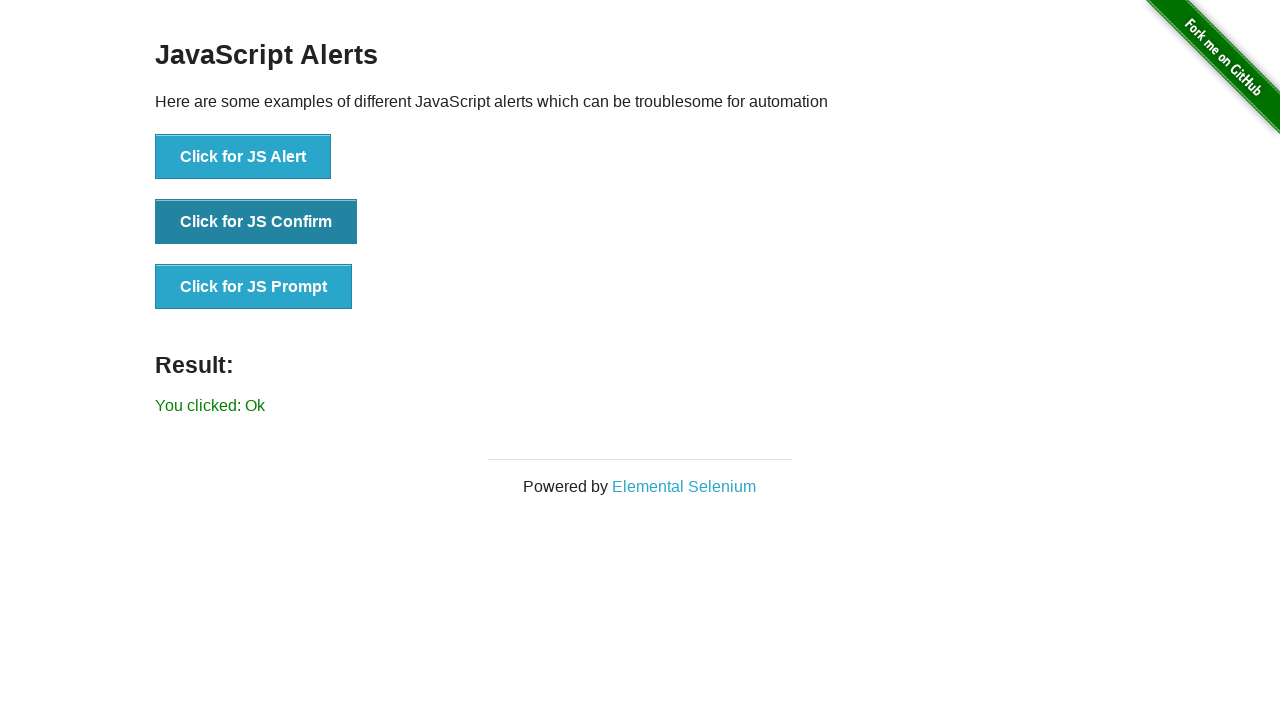

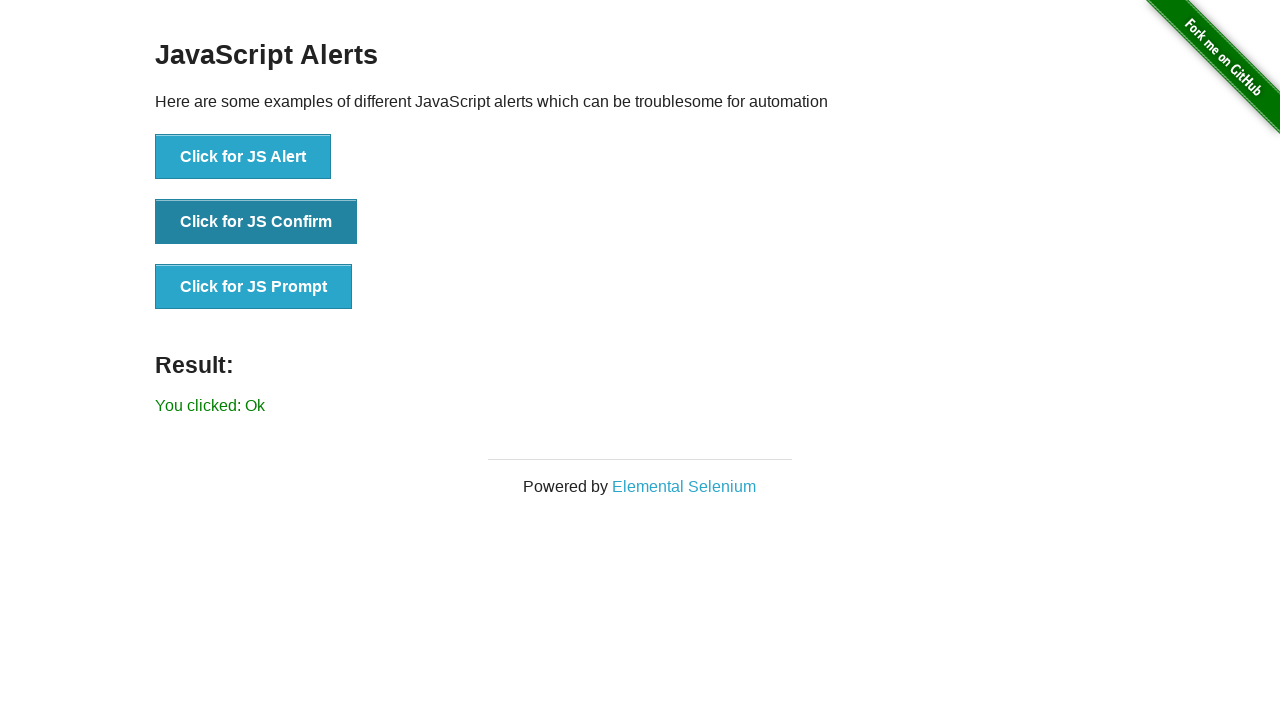